Tests the add/remove elements functionality by adding two elements, deleting one, and verifying that one element remains

Starting URL: http://the-internet.herokuapp.com/add_remove_elements/

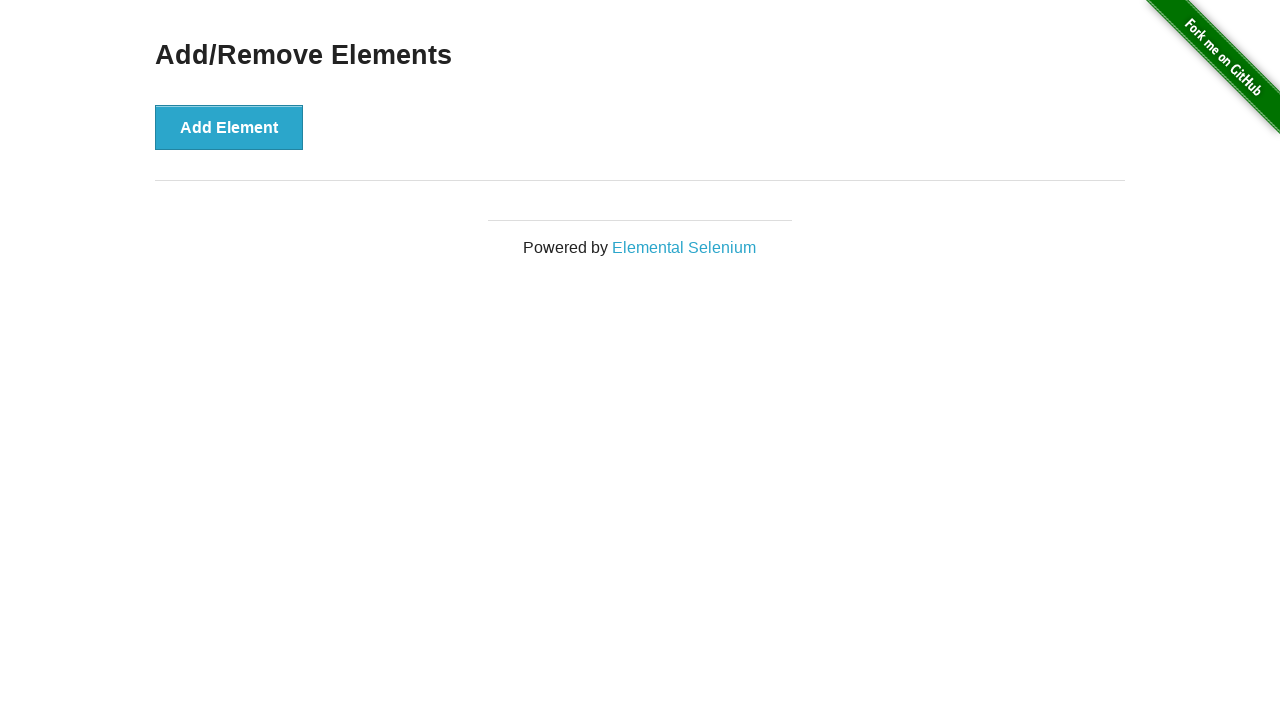

Clicked add element button (first click) at (229, 127) on xpath=//*[@onclick='addElement()']
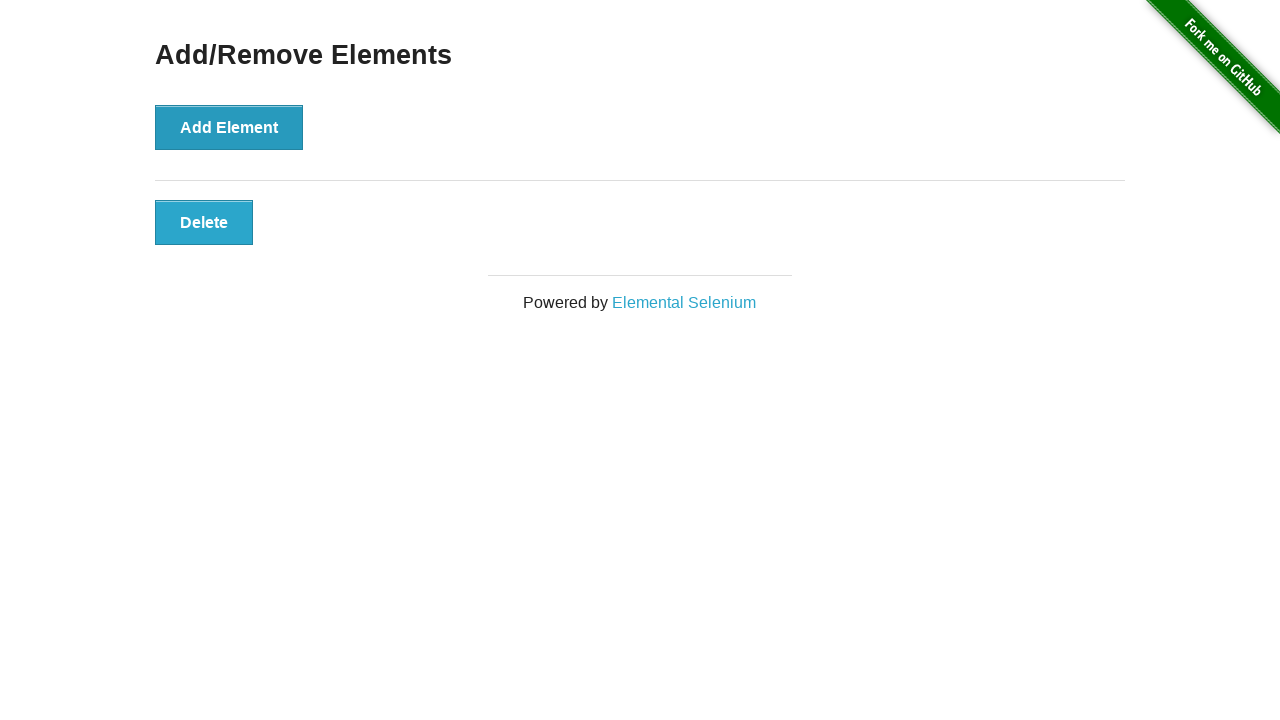

Clicked add element button (second click) - two elements now added at (229, 127) on xpath=//*[@onclick='addElement()']
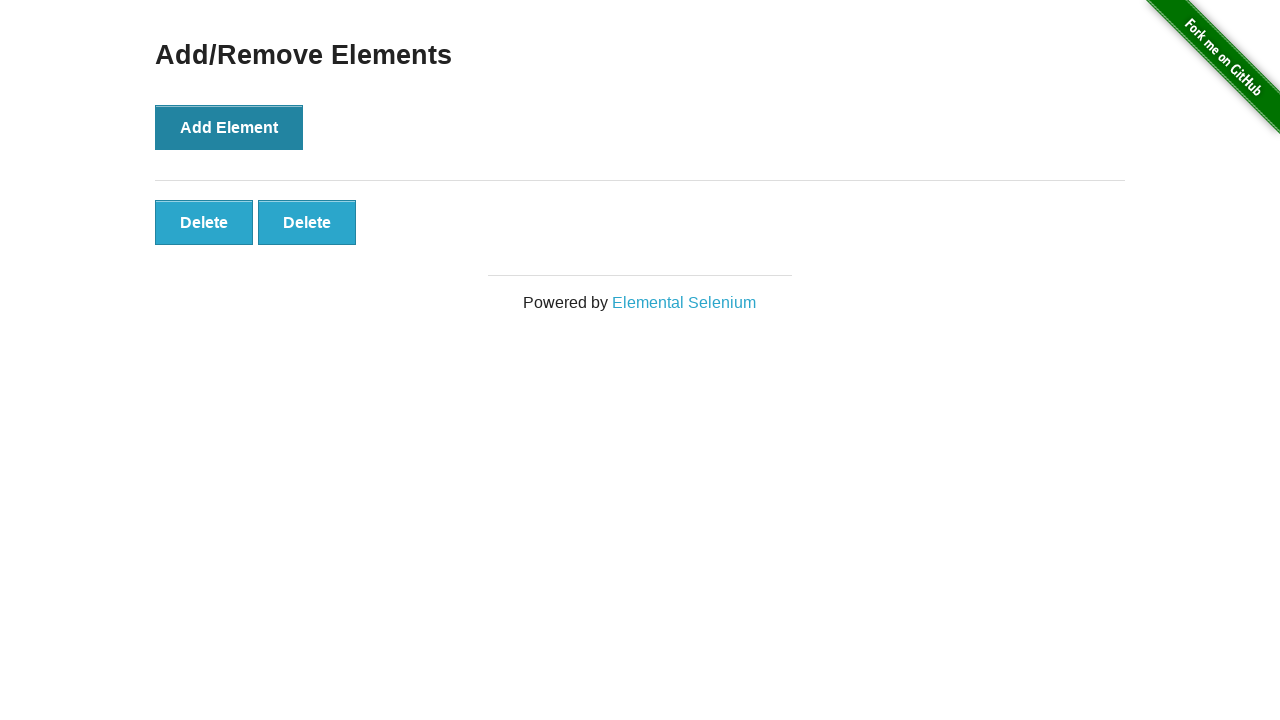

Clicked delete button to remove one element at (204, 222) on xpath=//*[@onclick='deleteElement()'] >> nth=0
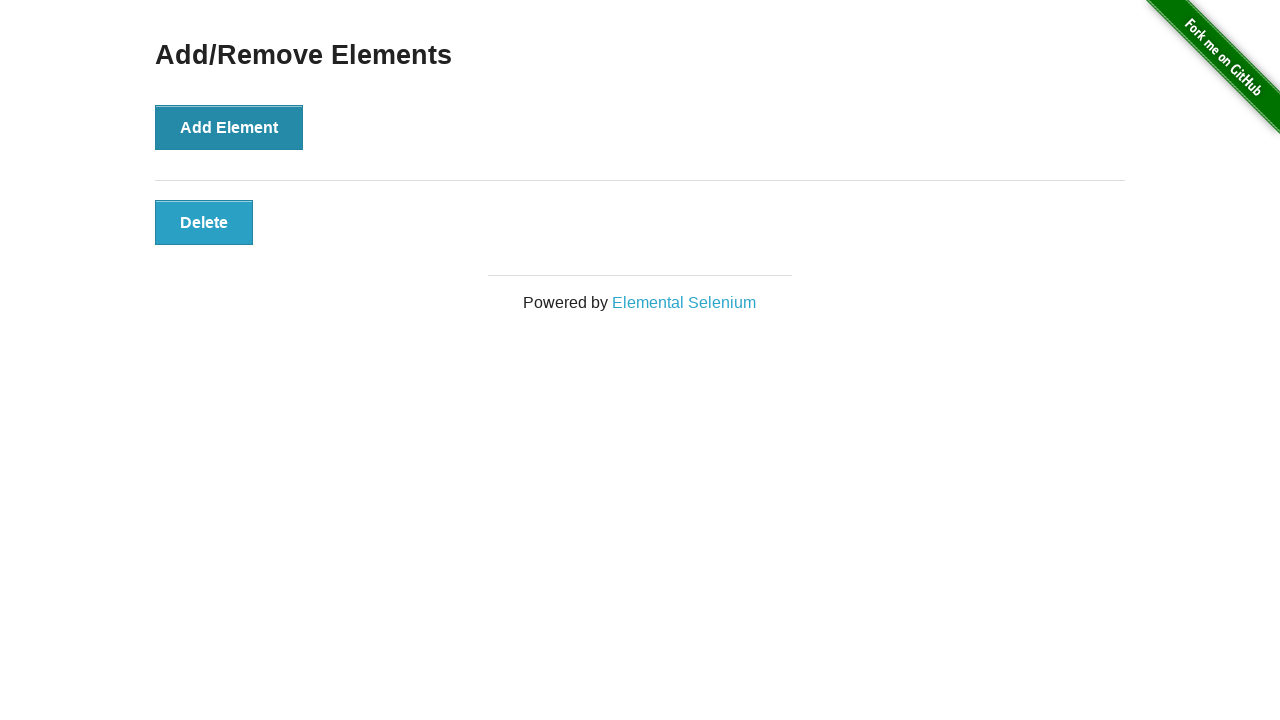

Verified that exactly one delete button remains
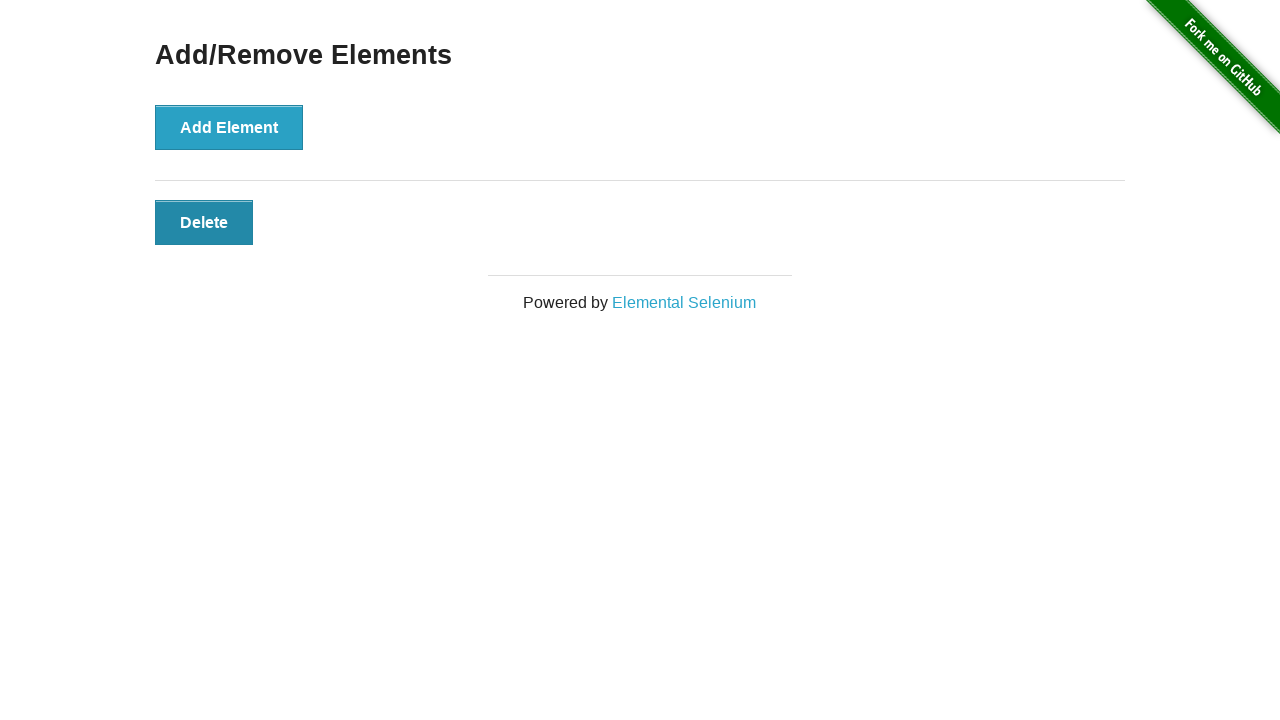

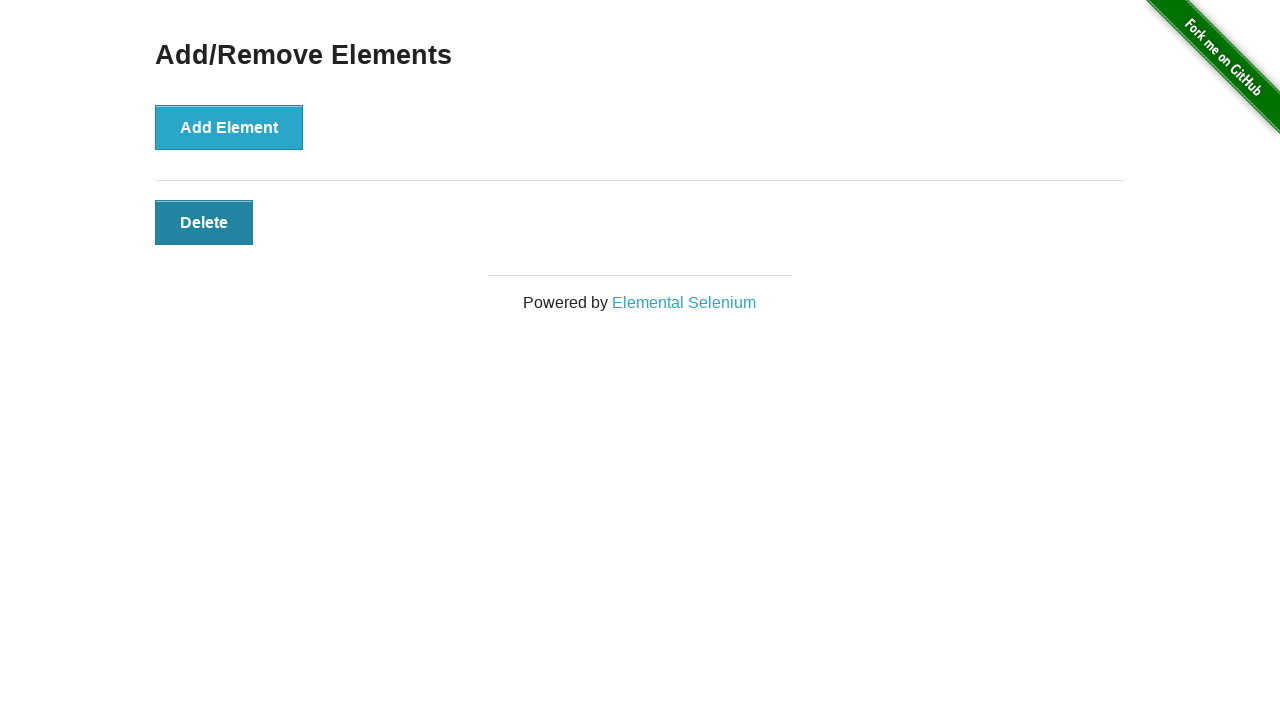